Tests navigation from home page to Cart page by clicking the cart link and verifying the URL

Starting URL: https://automationexercise.com

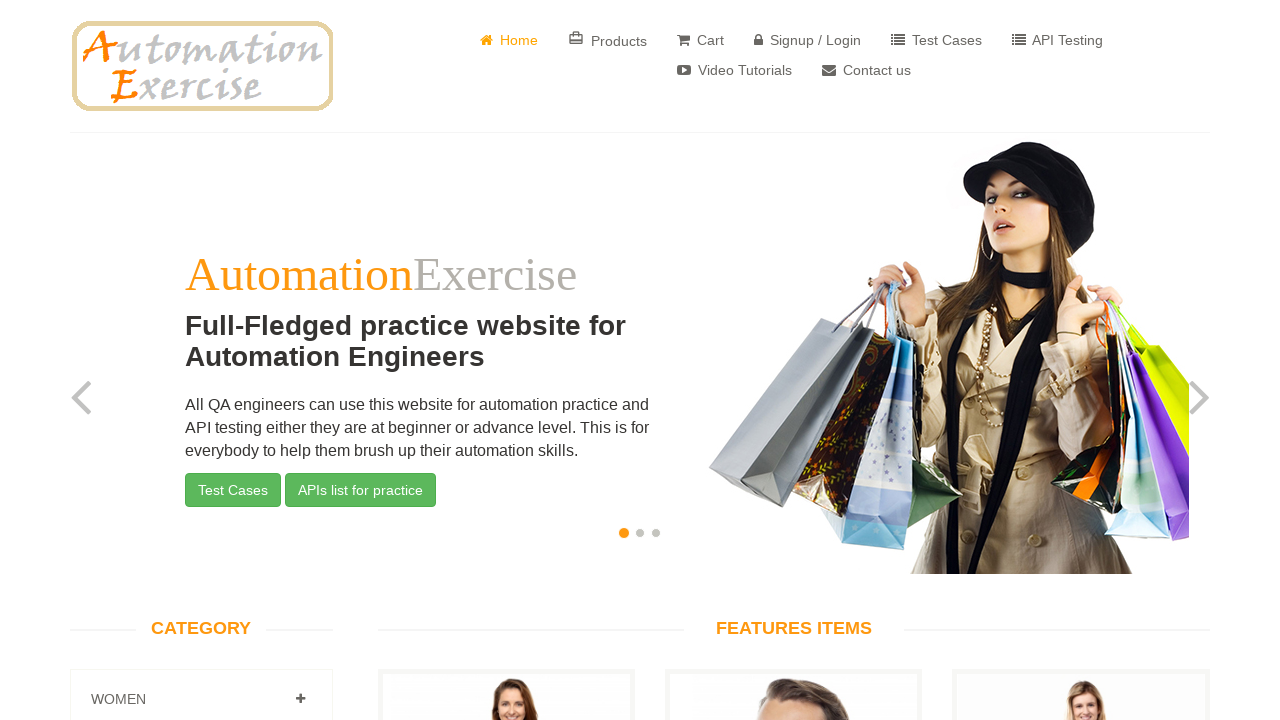

Clicked on the cart link at (700, 40) on a[href='/view_cart']
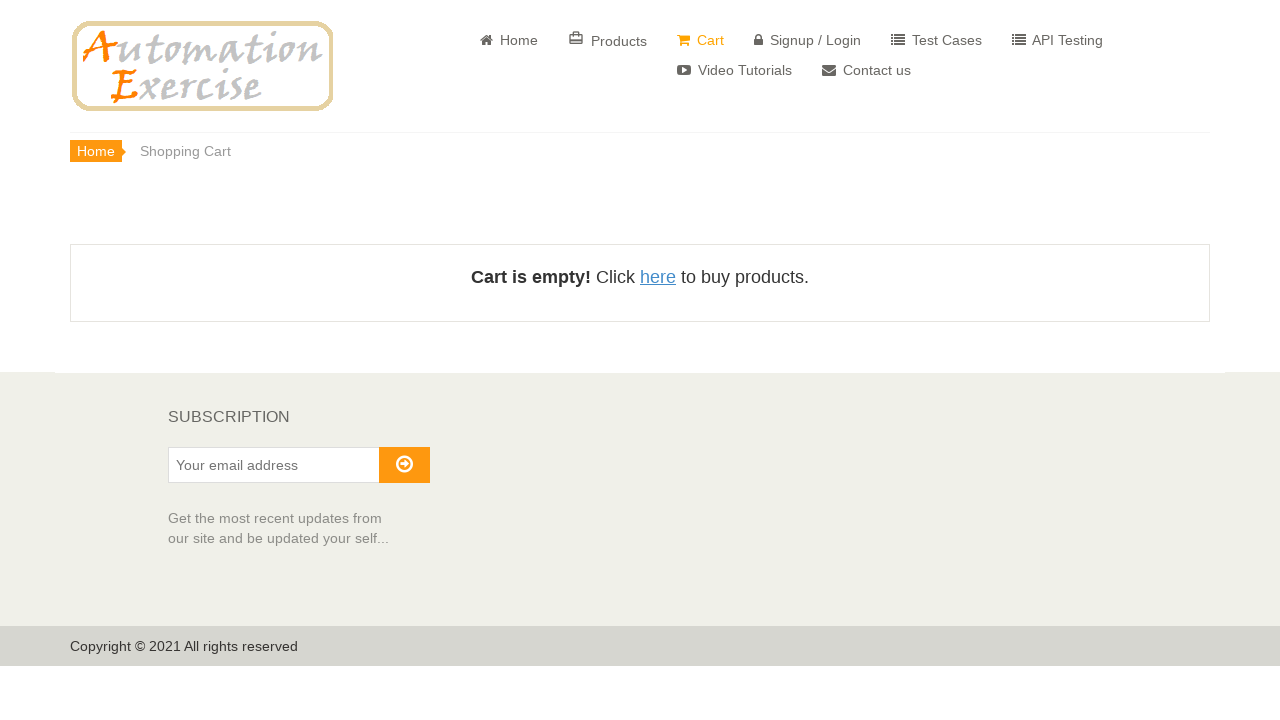

Cart page loaded and URL verified as /view_cart
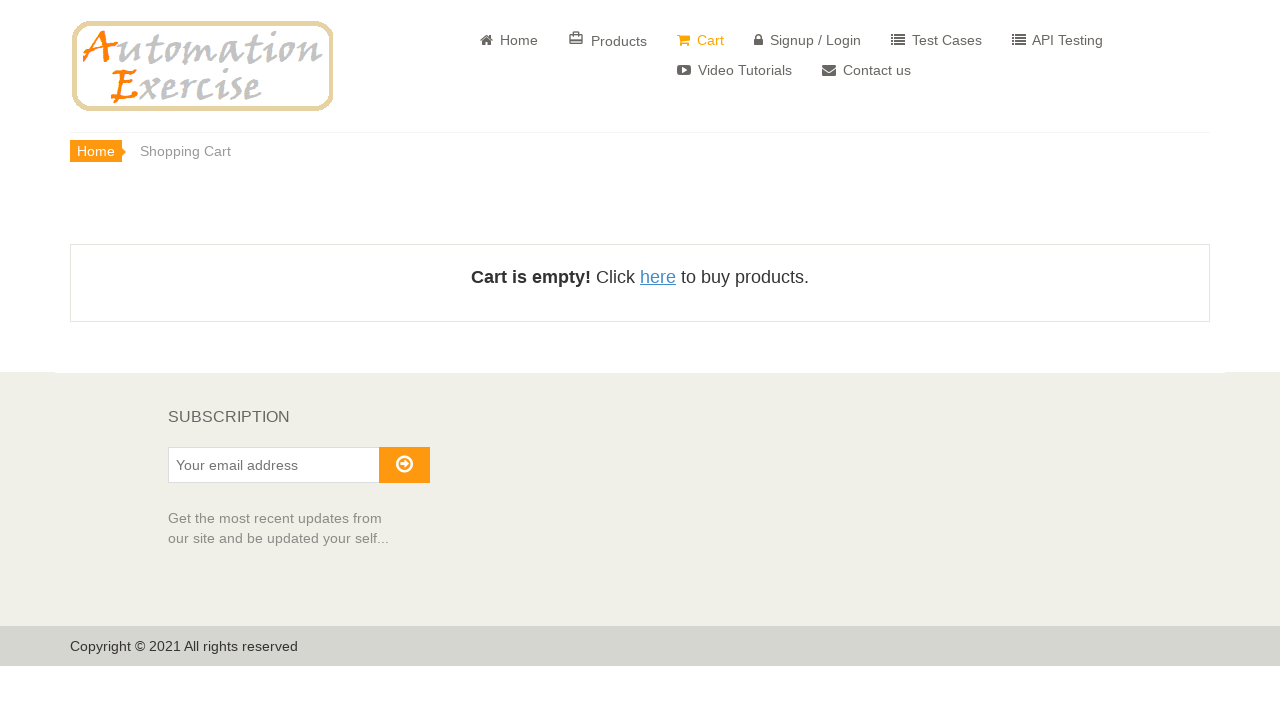

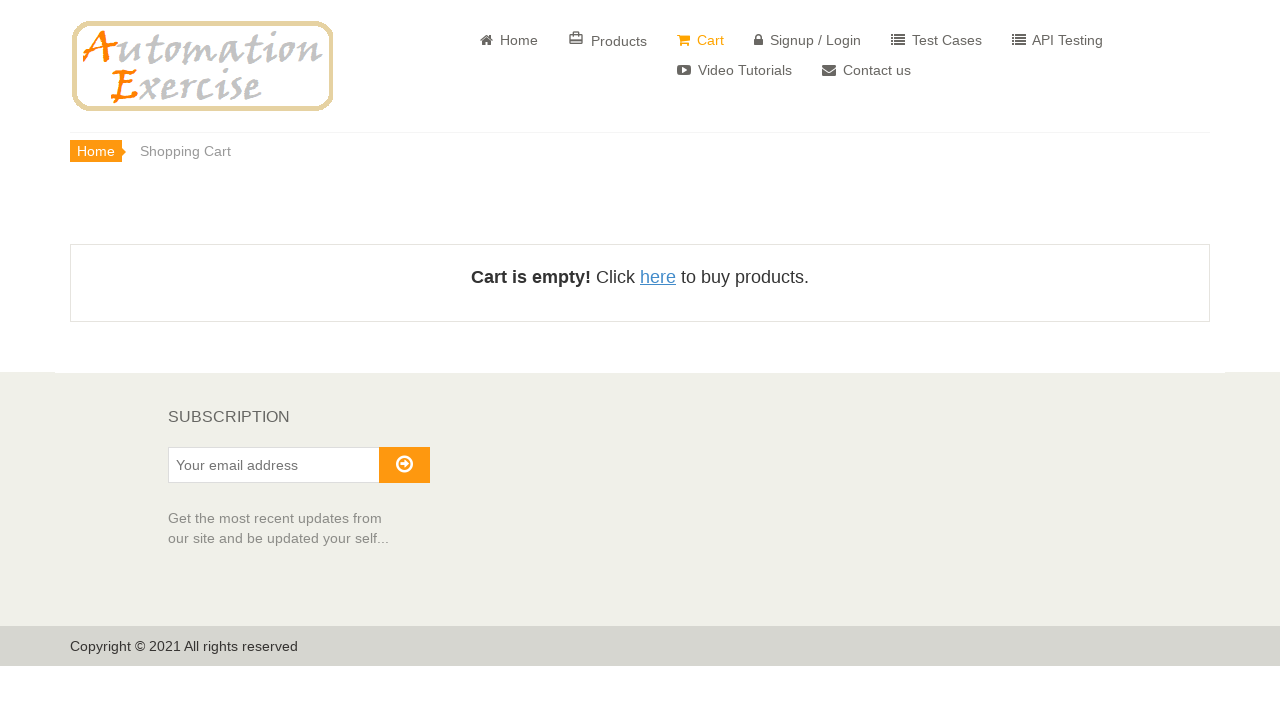